Tests form interactions by clicking radio buttons and checkboxes on two different pages

Starting URL: https://formy-project.herokuapp.com/radiobutton

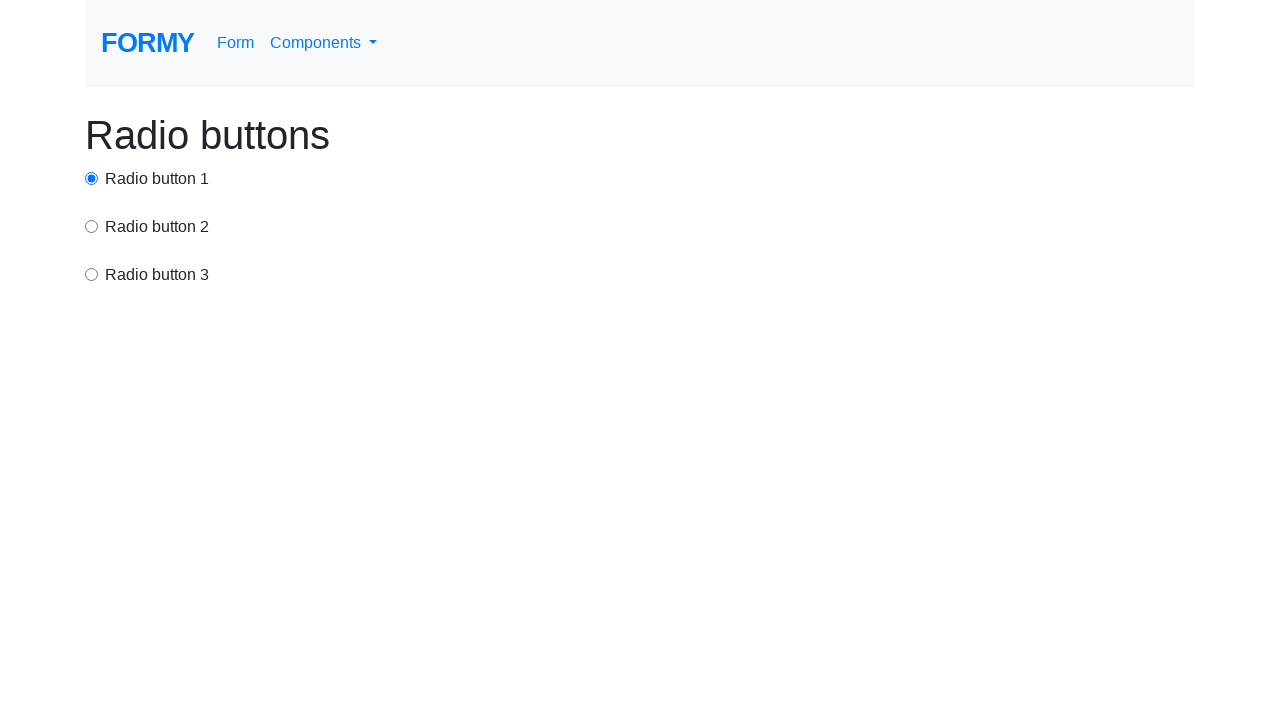

Clicked radio button 1 at (92, 178) on #radio-button-1
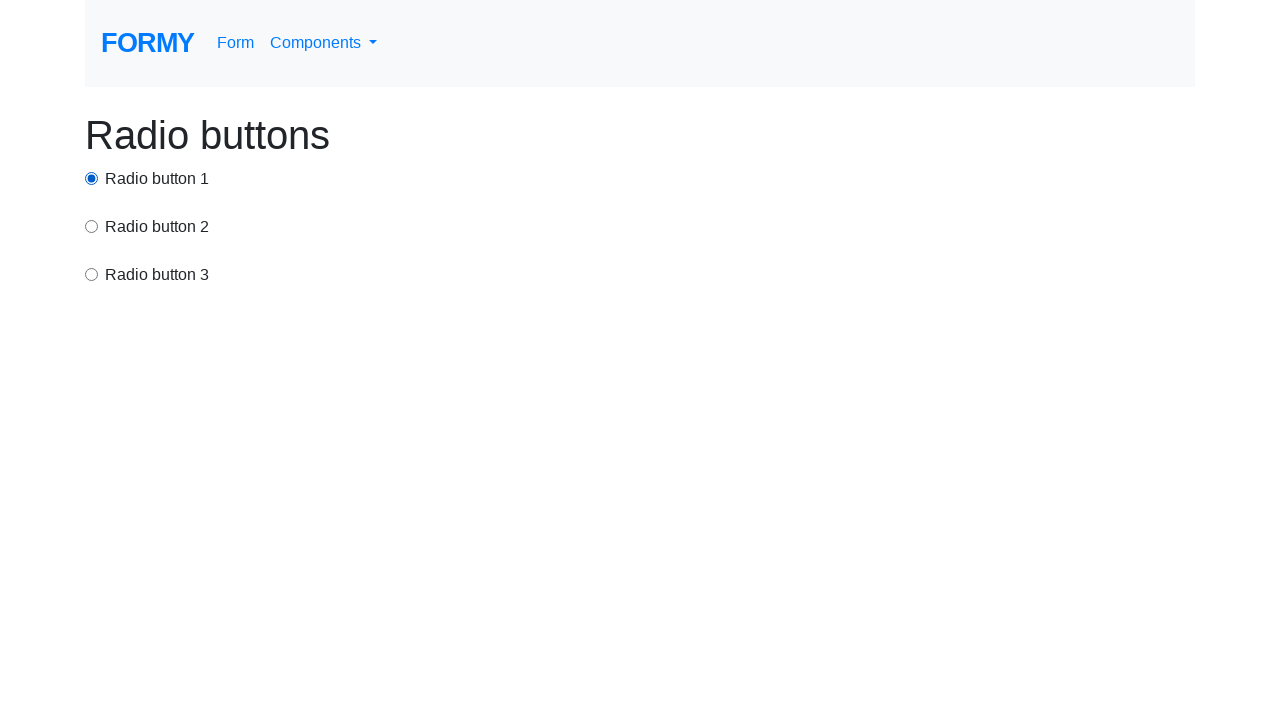

Clicked radio button 2 (option2) at (92, 226) on input[value='option2']
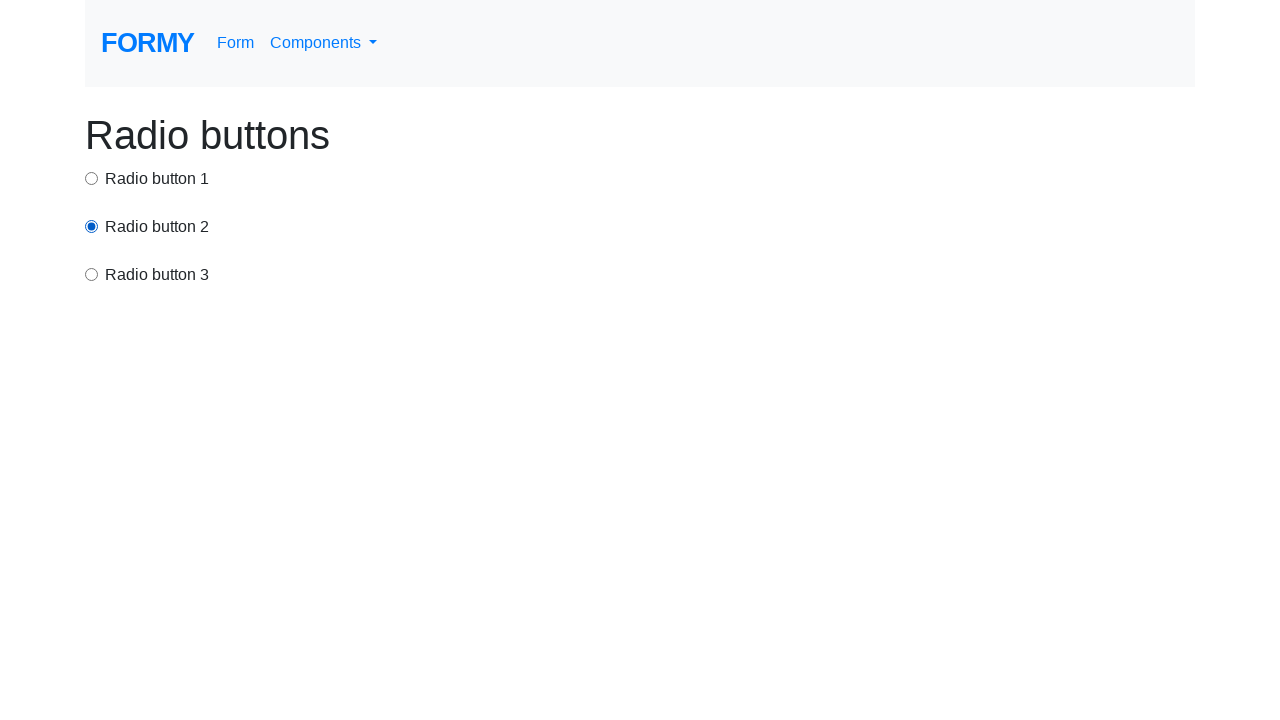

Clicked radio button 3 at (92, 274) on xpath=/html/body/div/div[3]/input
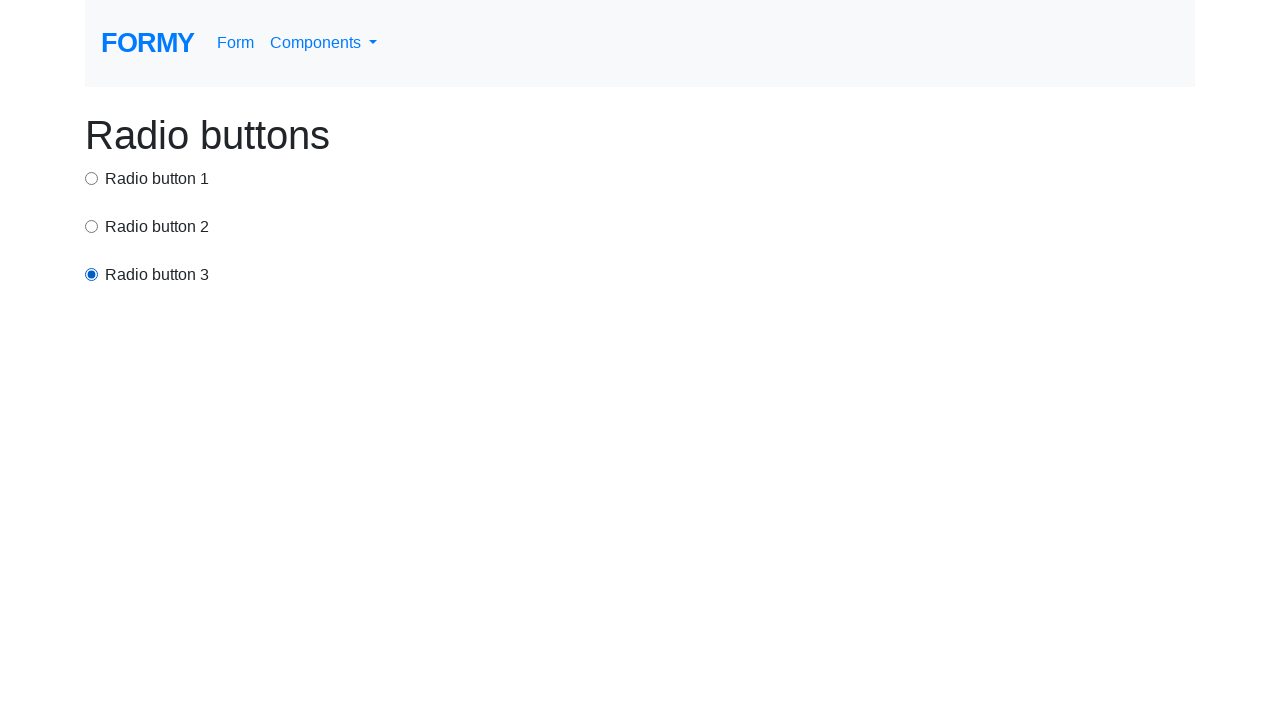

Navigated to checkbox page
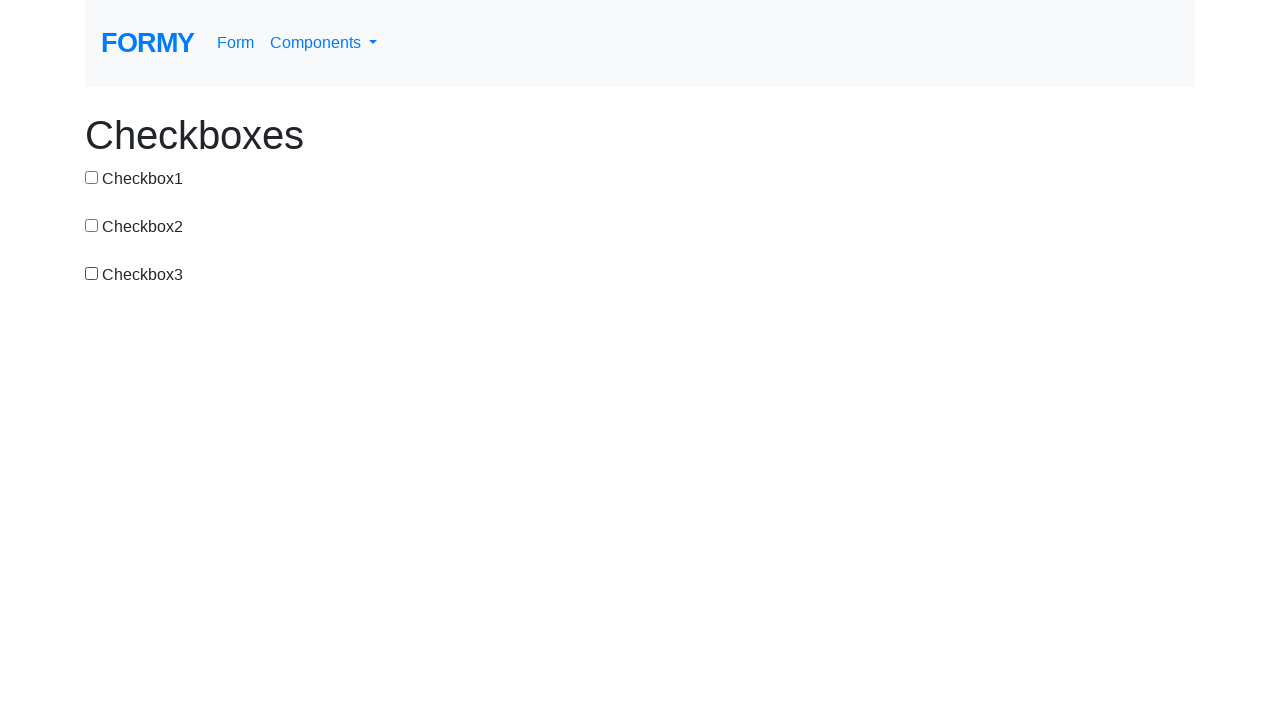

Clicked checkbox 1 at (92, 177) on #checkbox-1
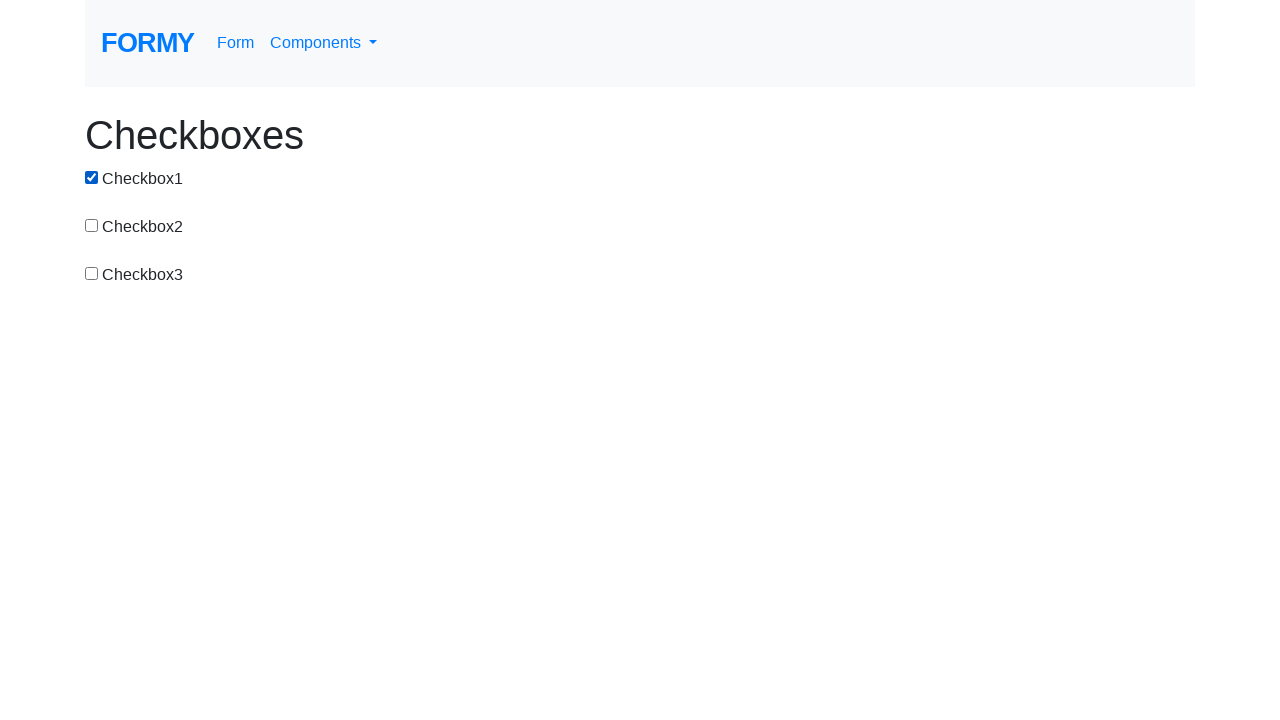

Clicked checkbox 2 at (92, 225) on input[value='checkbox-2']
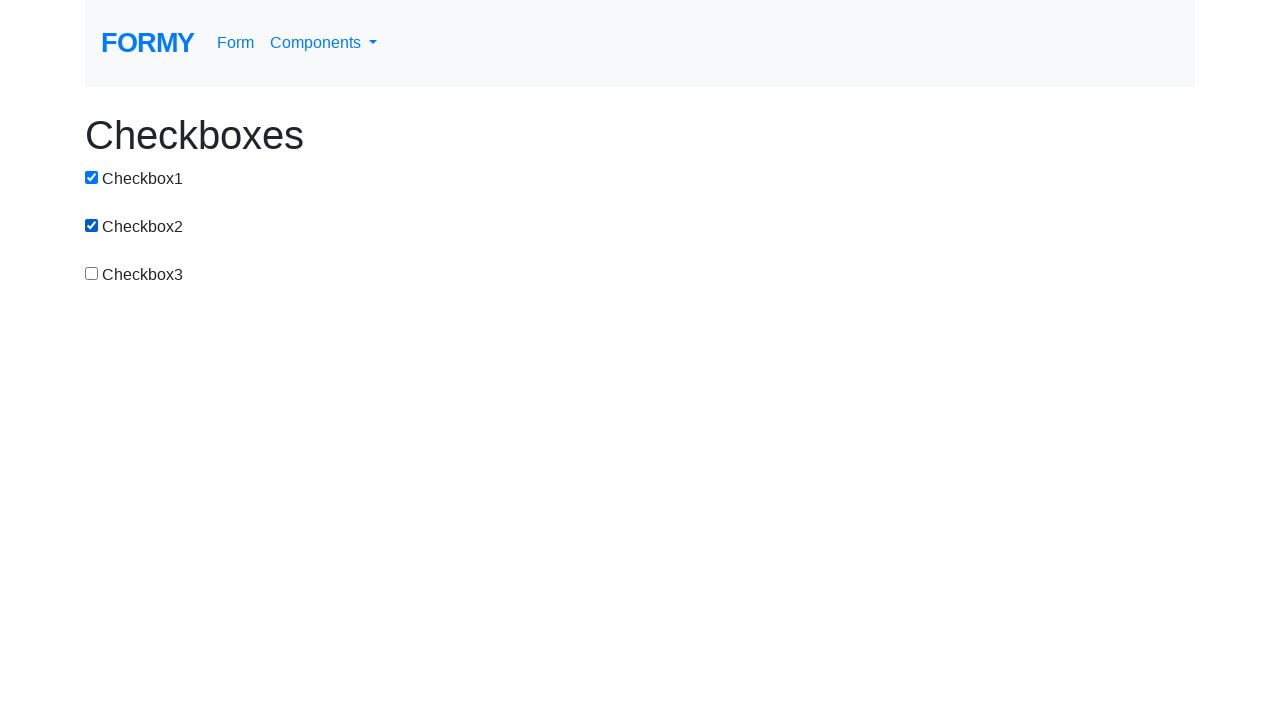

Clicked checkbox 3 at (92, 273) on #checkbox-3
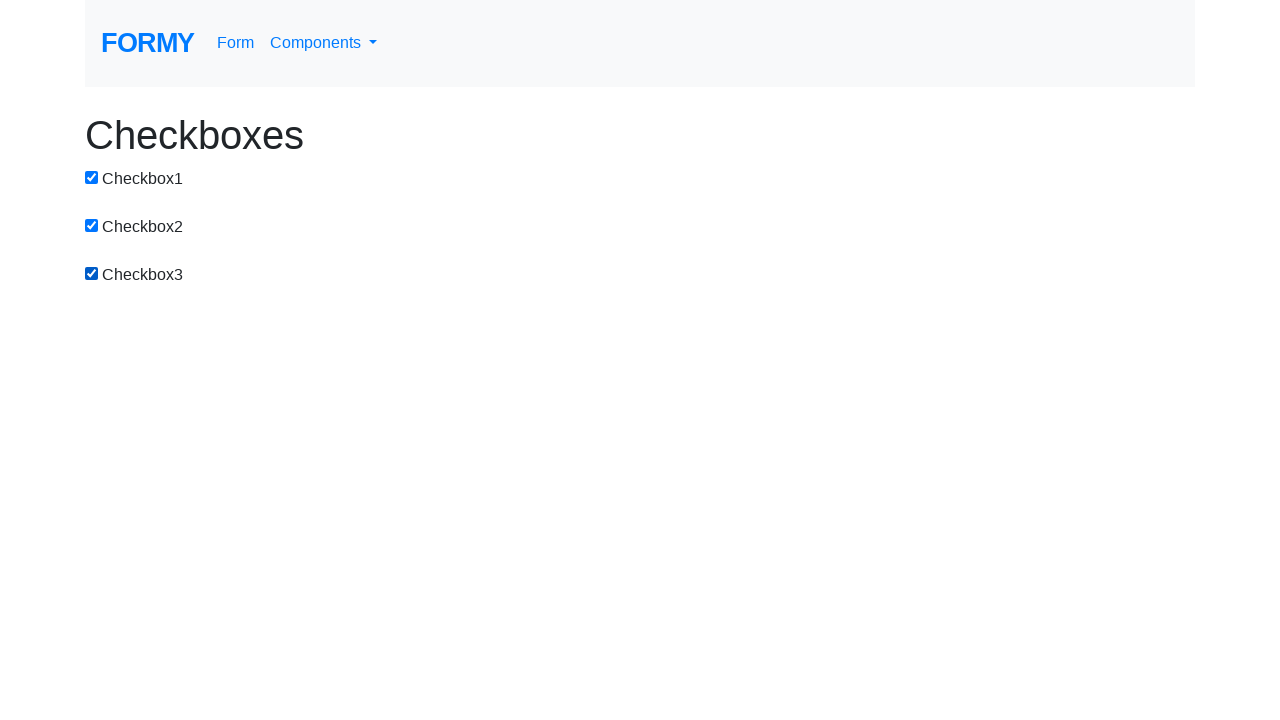

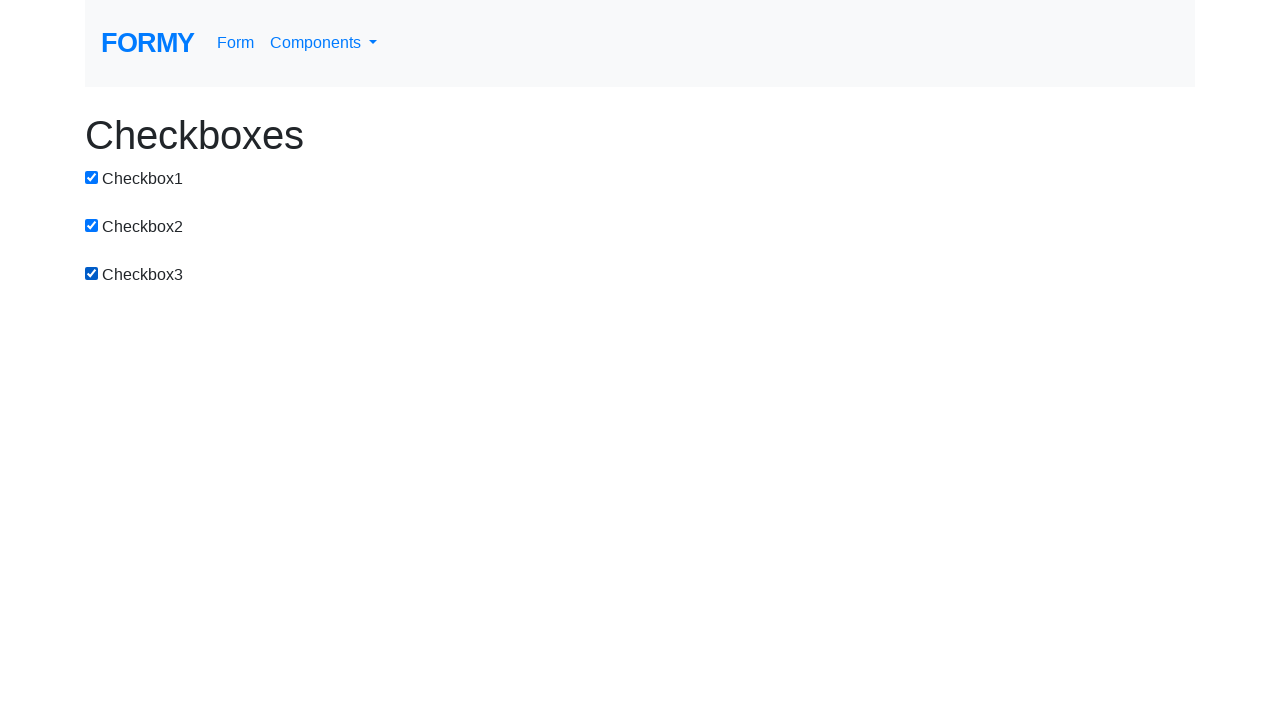